Tests browser window handling by clicking a button to open a new child window, switching to it, and verifying the heading text is displayed

Starting URL: https://demoqa.com/browser-windows

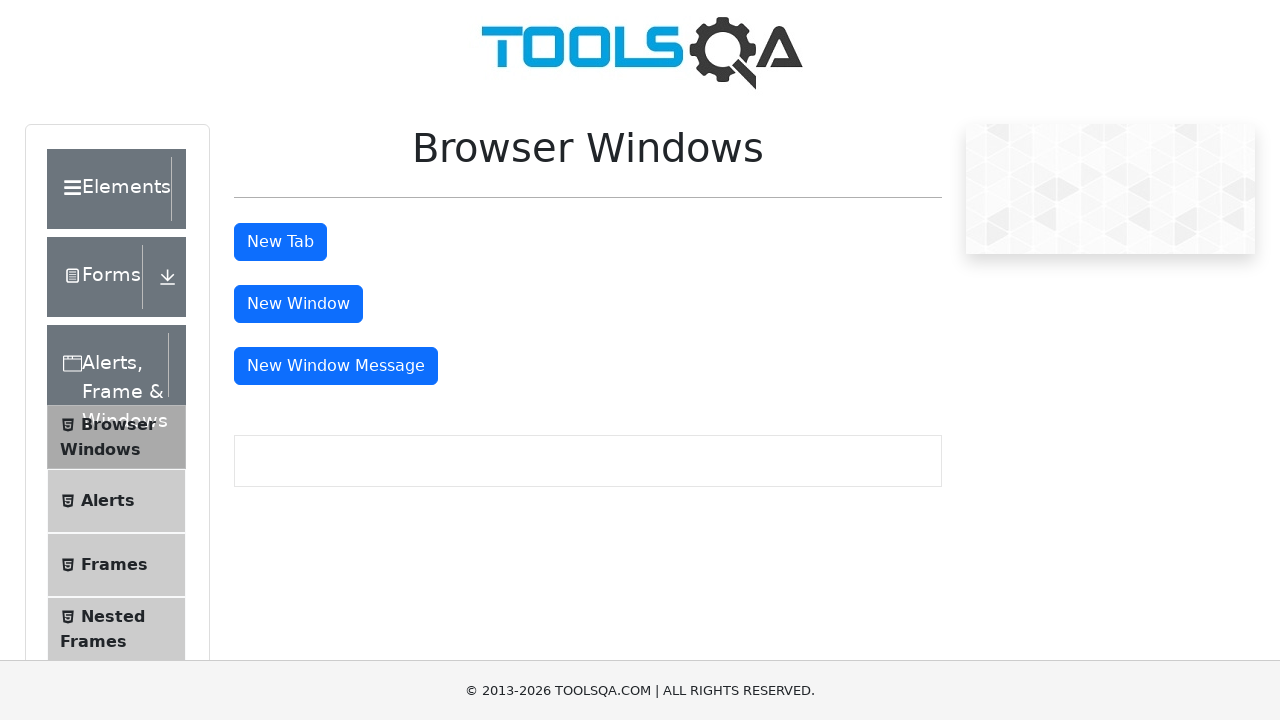

Clicked button to open new child window at (298, 304) on #windowButton
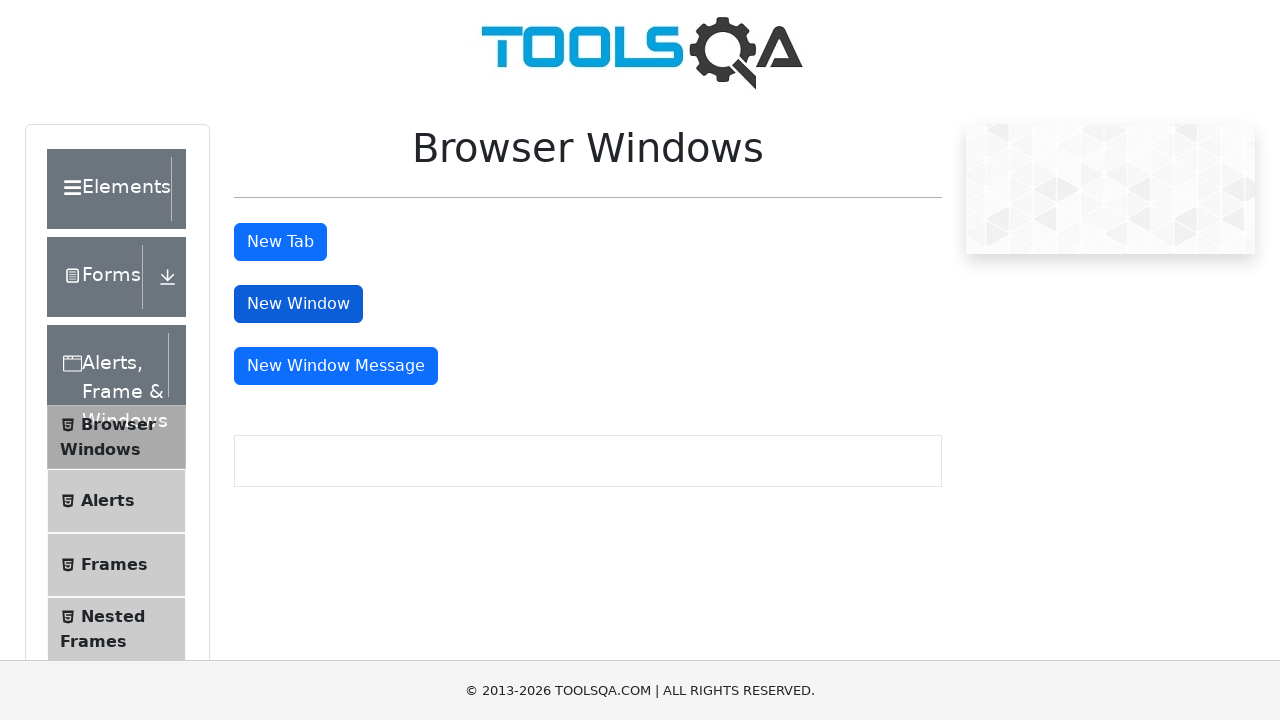

Captured reference to new child window
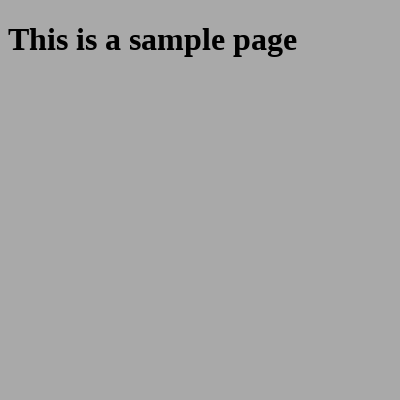

Waited for heading element to be present in child window
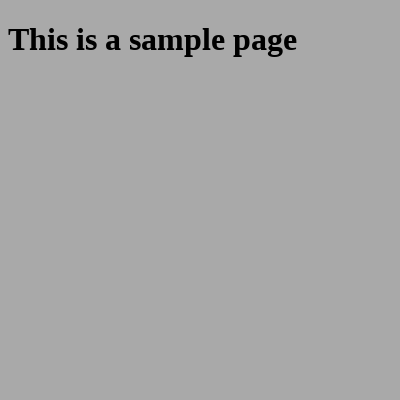

Located heading element in child window
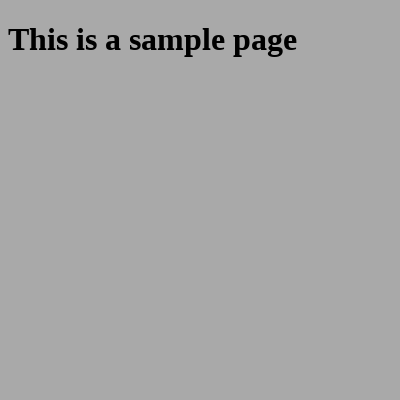

Verified heading is visible in child window
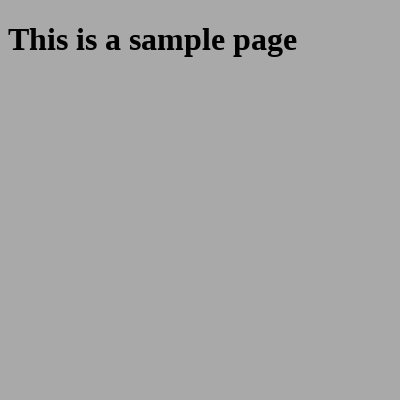

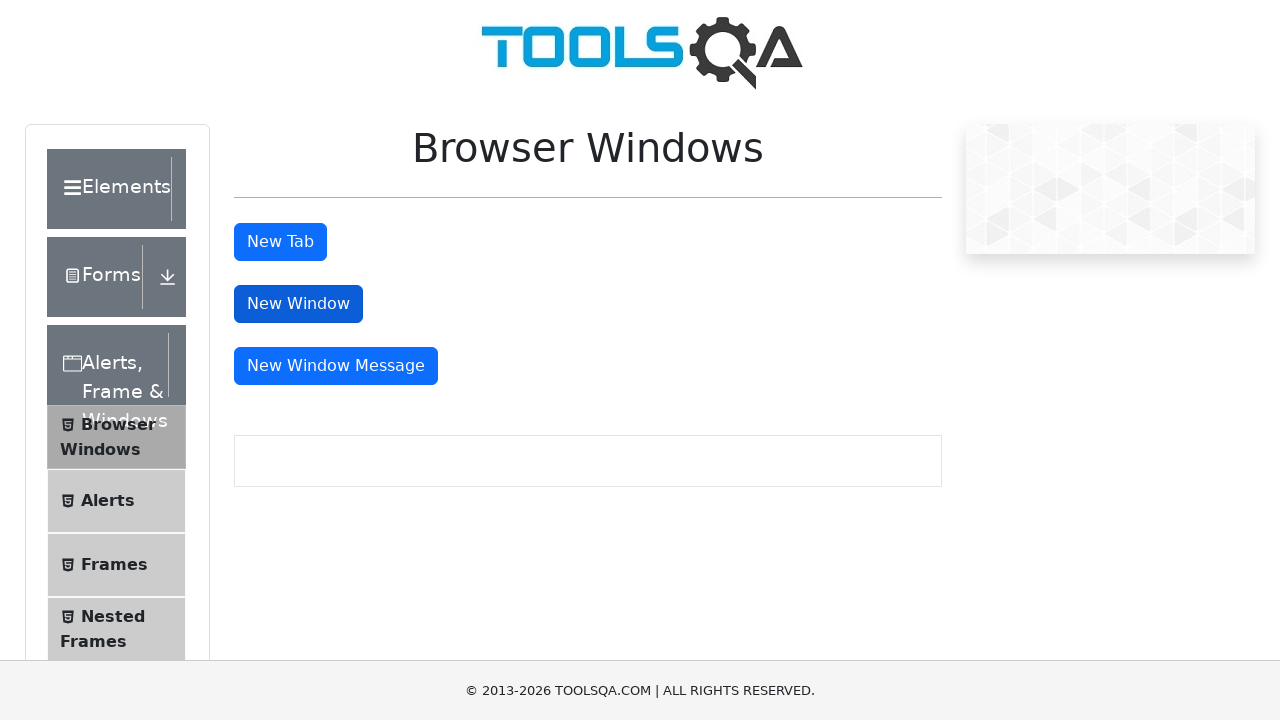